Tests a date picker calendar component by selecting a specific date (June 15, 2027) through navigating the calendar UI and verifies the selected date is correctly displayed in the input fields.

Starting URL: https://rahulshettyacademy.com/seleniumPractise/#/offers

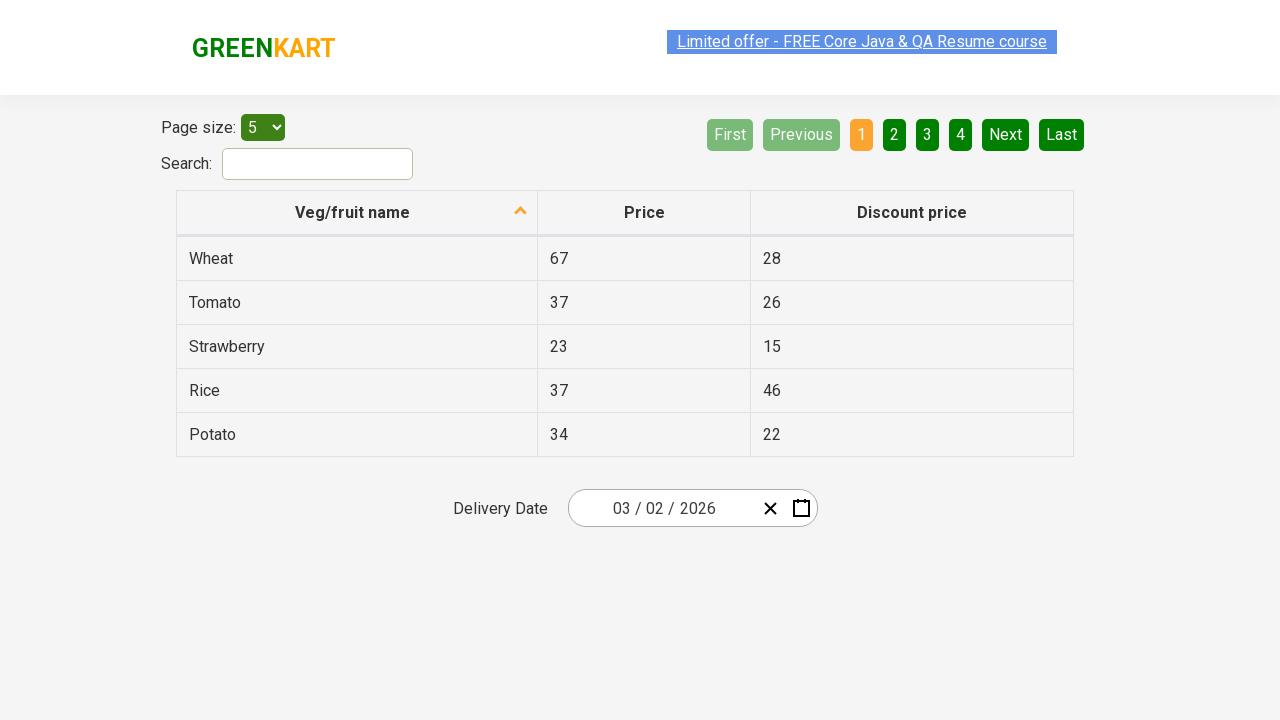

Clicked date picker input group to open calendar at (662, 508) on .react-date-picker__inputGroup
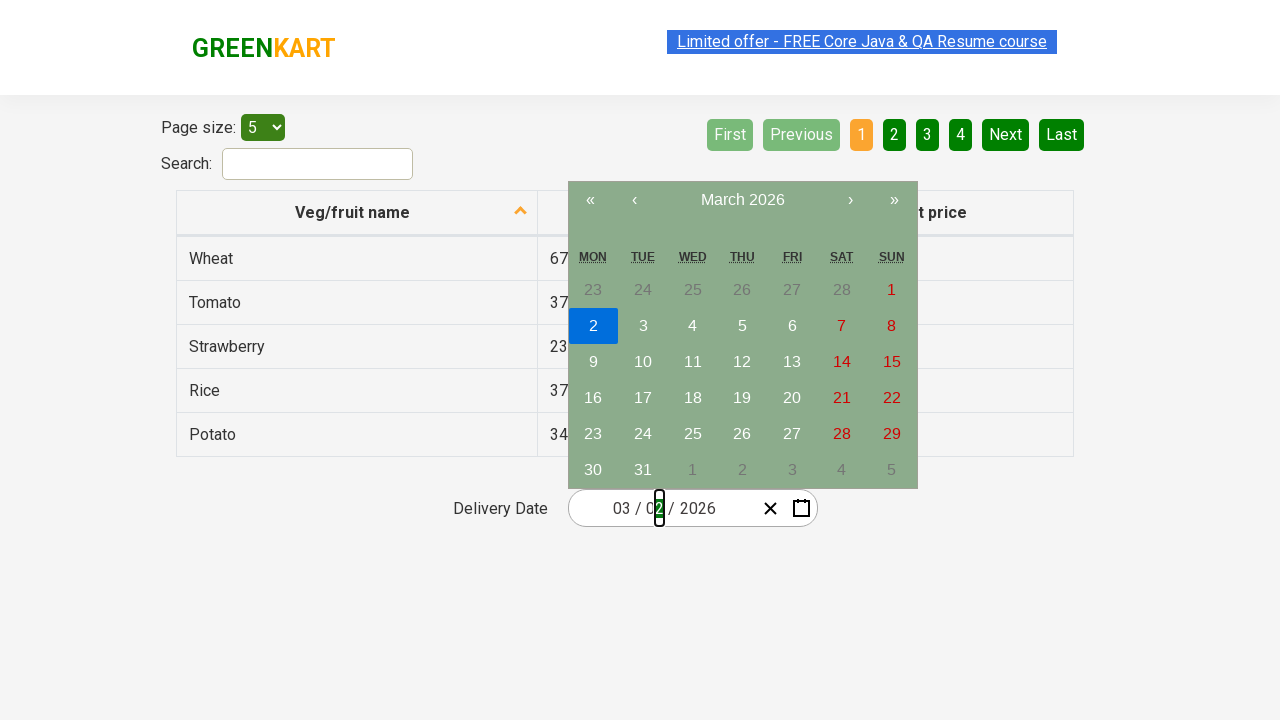

Clicked navigation label to navigate to month view at (742, 200) on .react-calendar__navigation__label
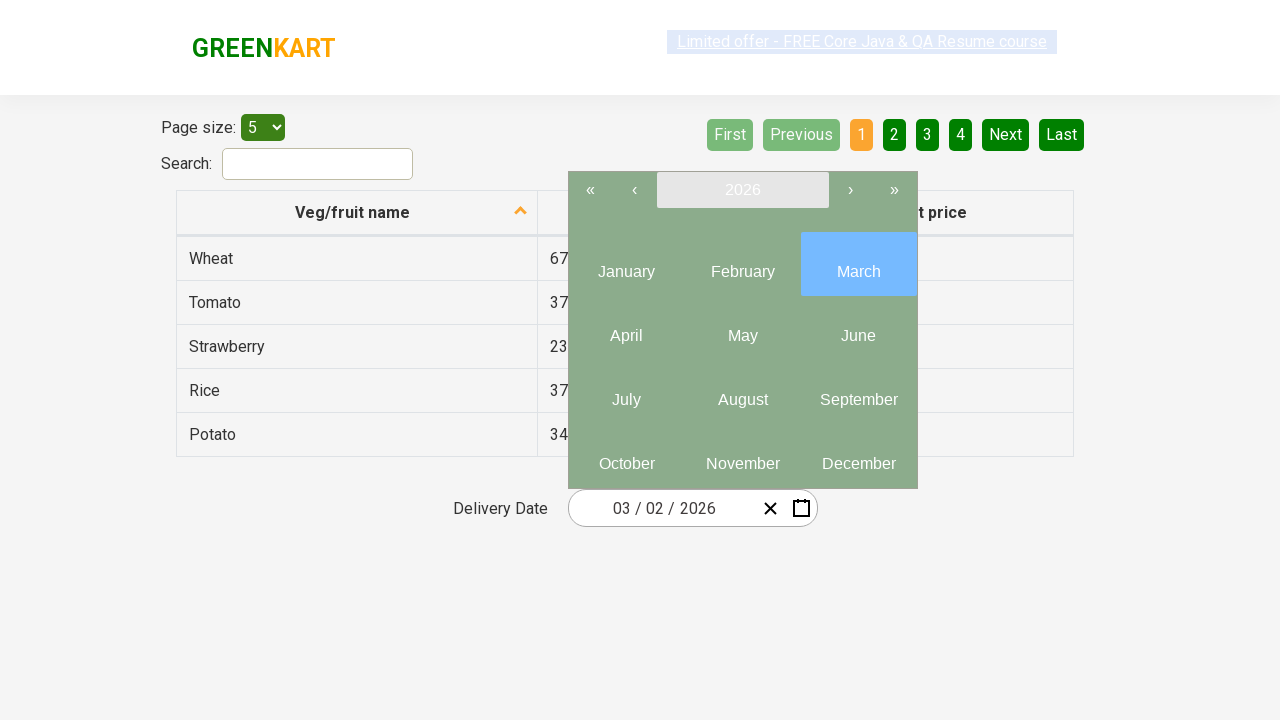

Clicked navigation label again to navigate to year view at (742, 190) on .react-calendar__navigation__label
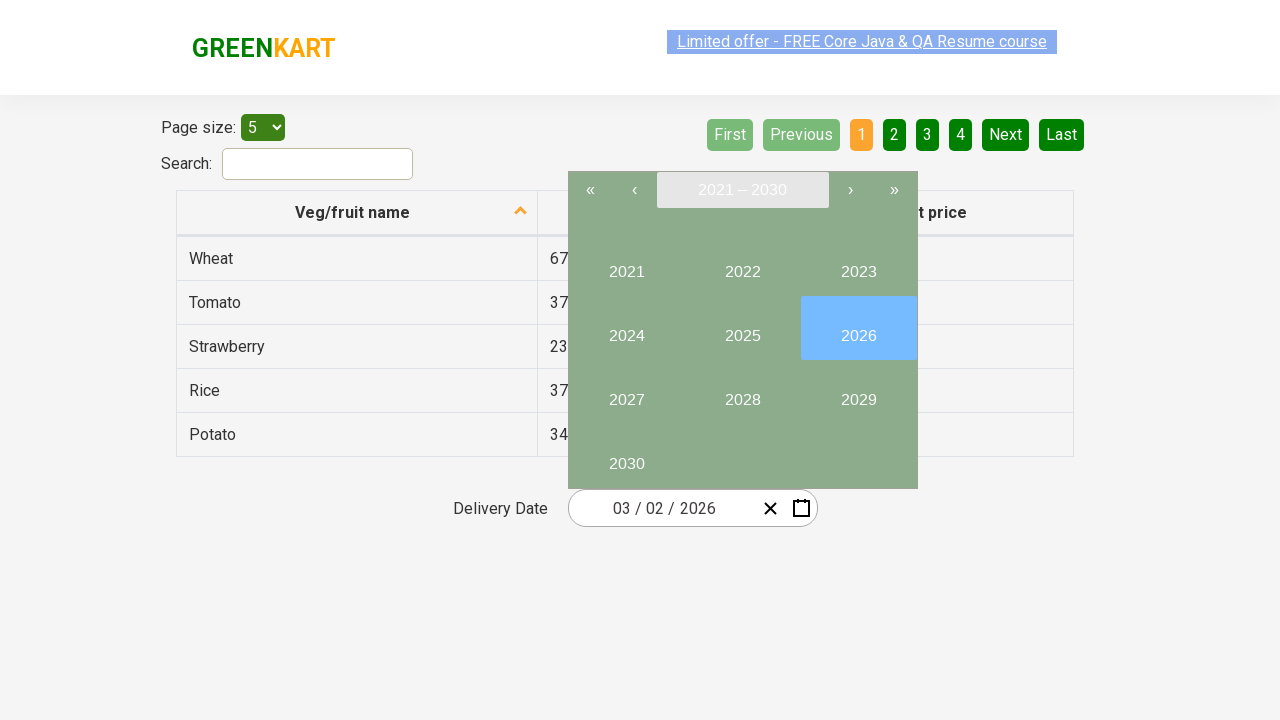

Selected year 2027 at (626, 392) on //button[text()='2027']
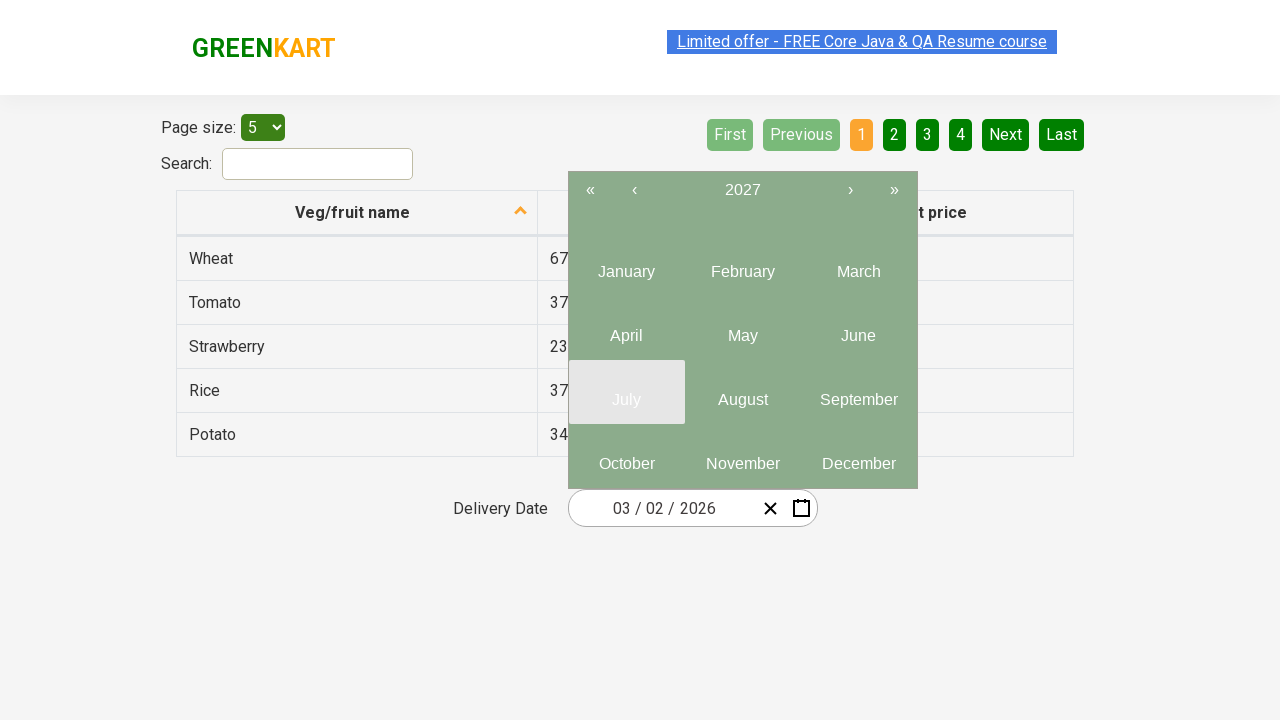

Selected month 6 (June) from year view at (858, 328) on .react-calendar__year-view__months__month >> nth=5
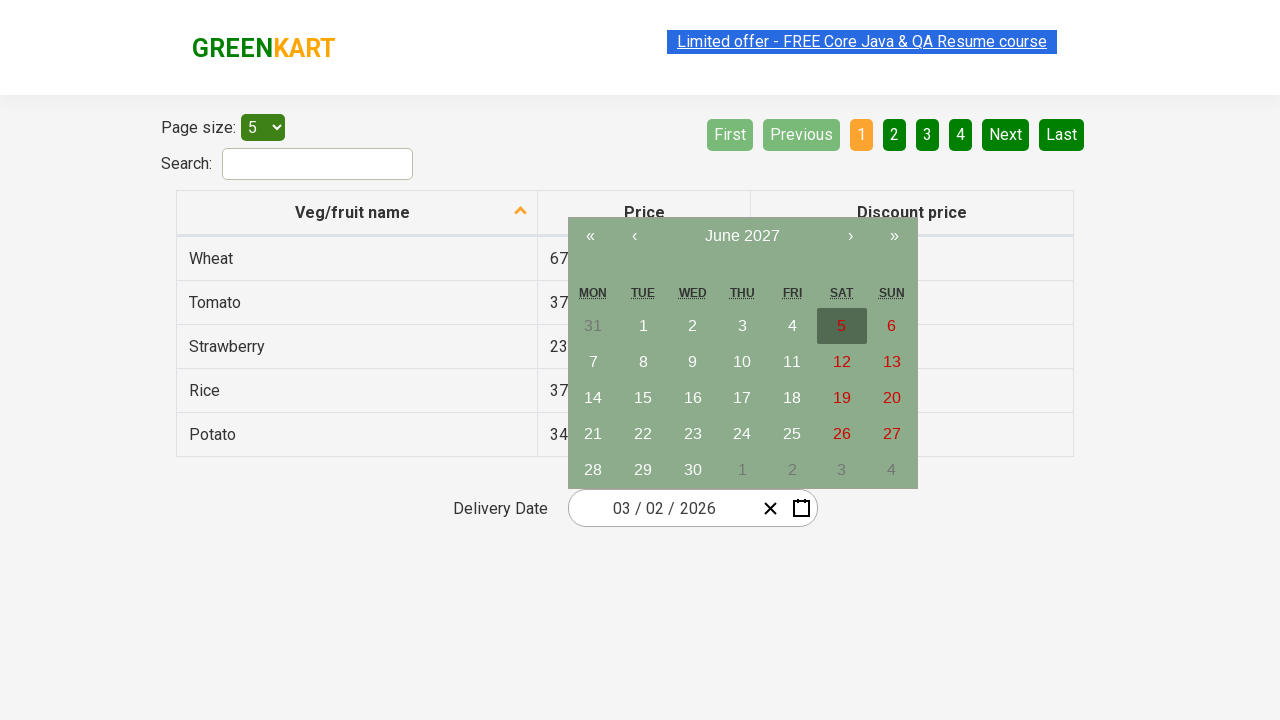

Selected date 15 from calendar at (643, 398) on //abbr[text()='15']
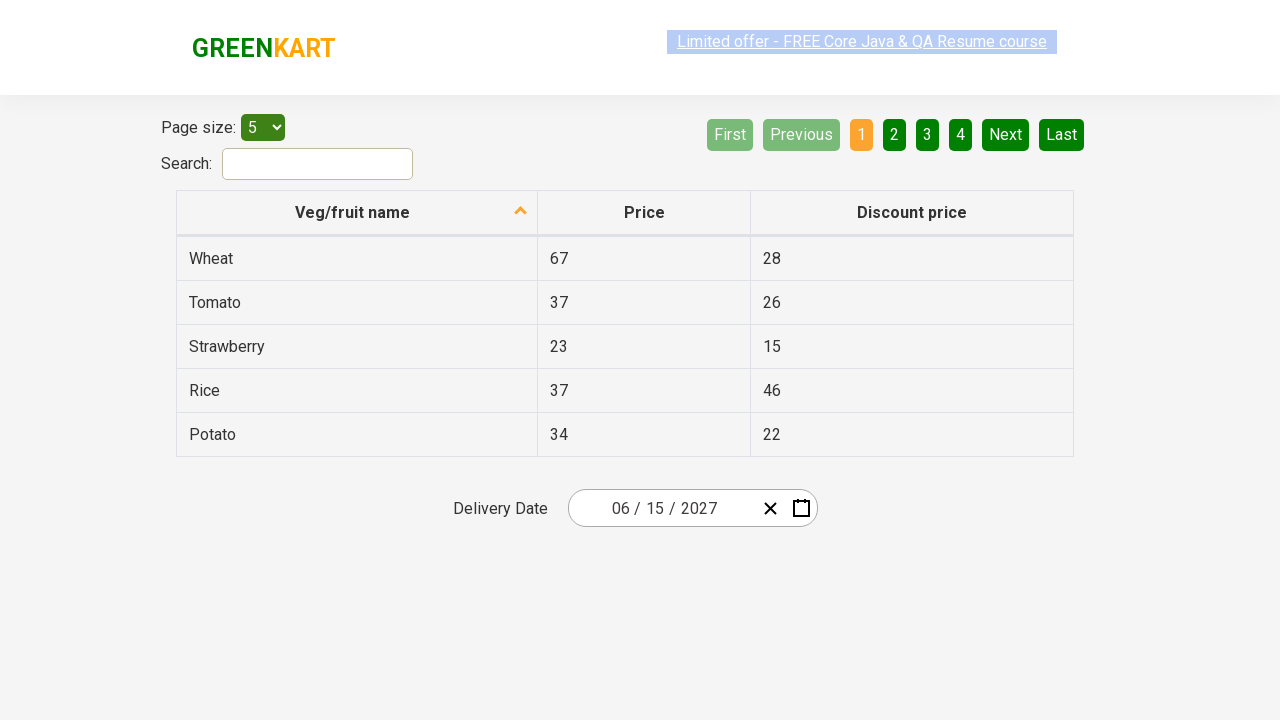

Date picker input fields updated and ready
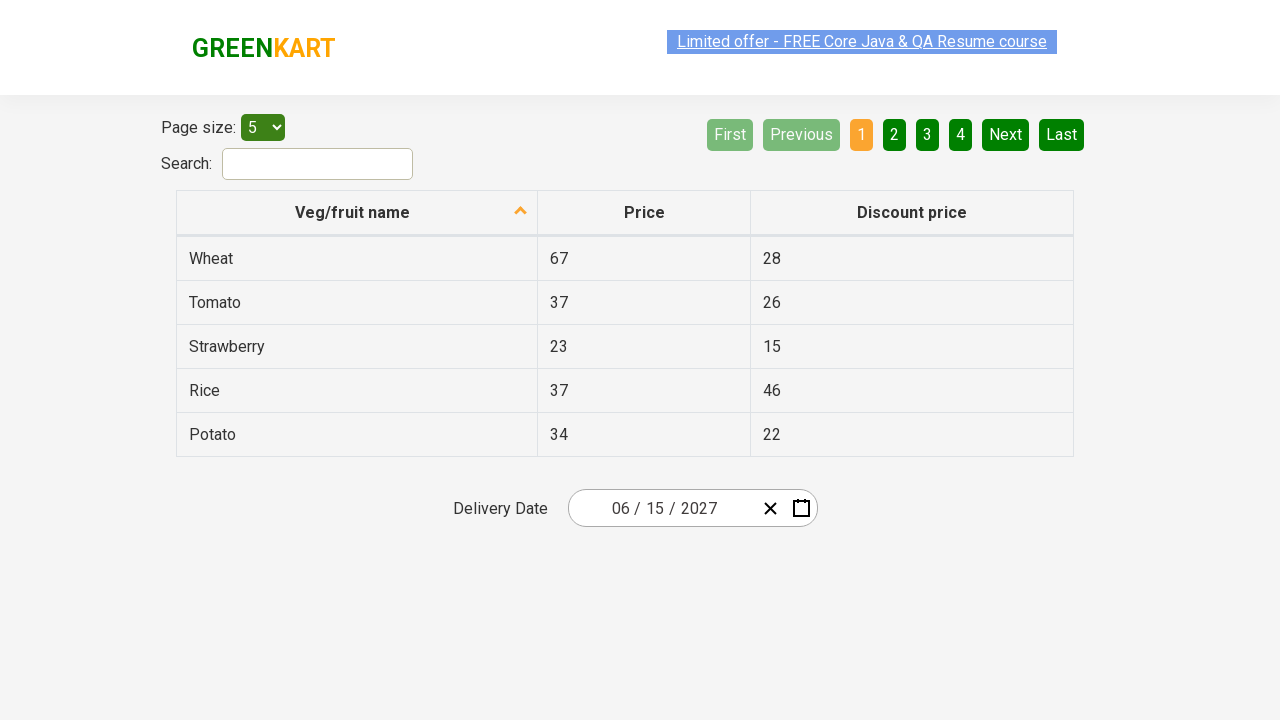

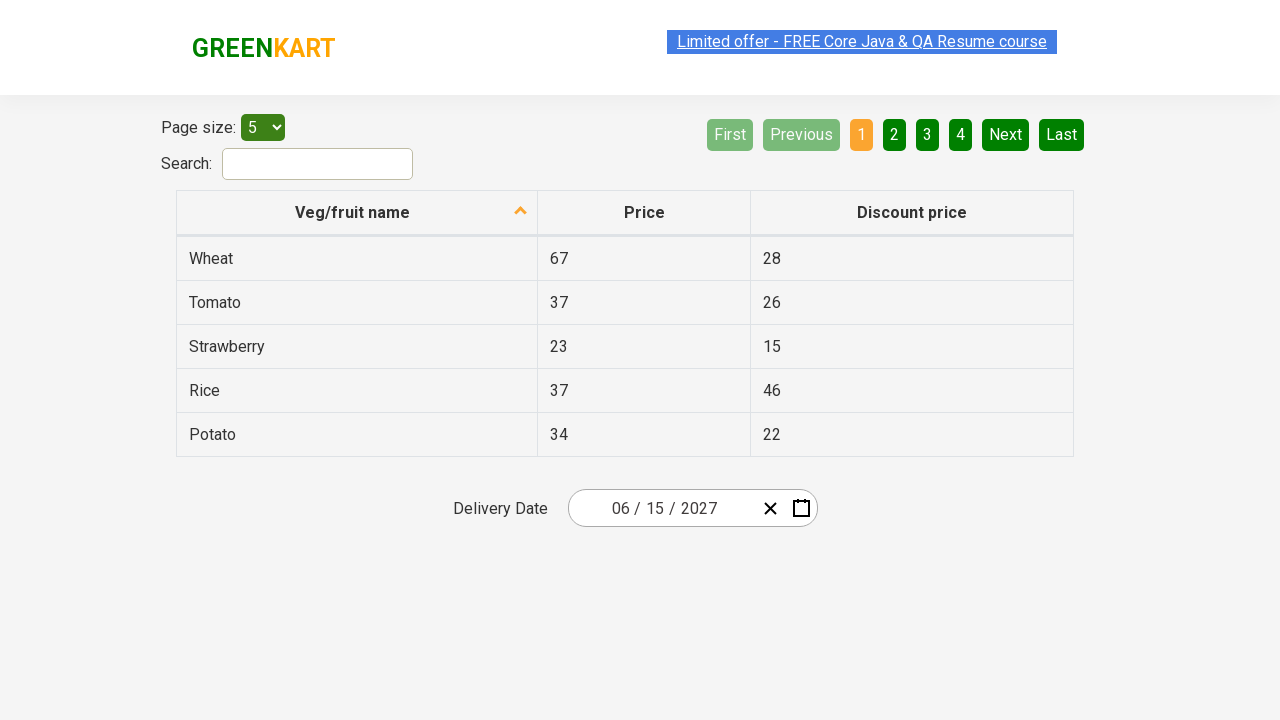